Tests dynamic loading functionality where a hidden element becomes visible after clicking Start button. Clicks the Start button, waits for the loading to complete, and verifies the finish text is displayed.

Starting URL: http://the-internet.herokuapp.com/dynamic_loading/1

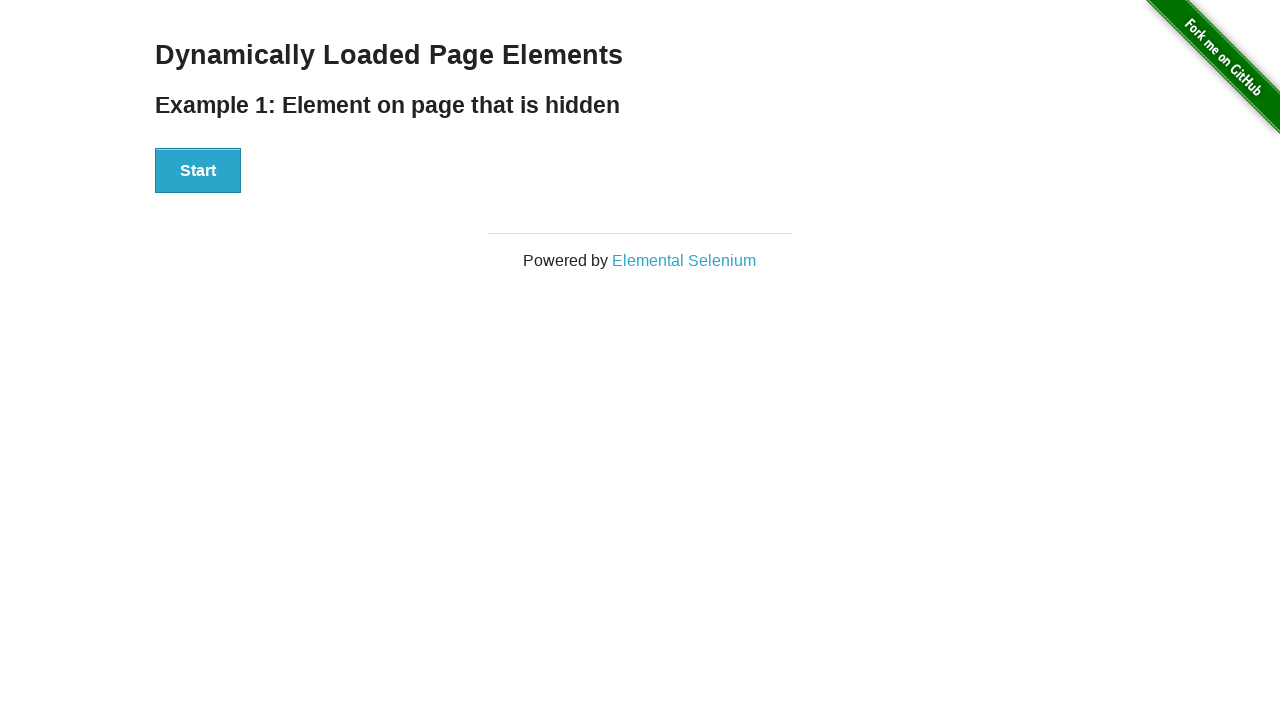

Clicked Start button to initiate dynamic loading at (198, 171) on #start button
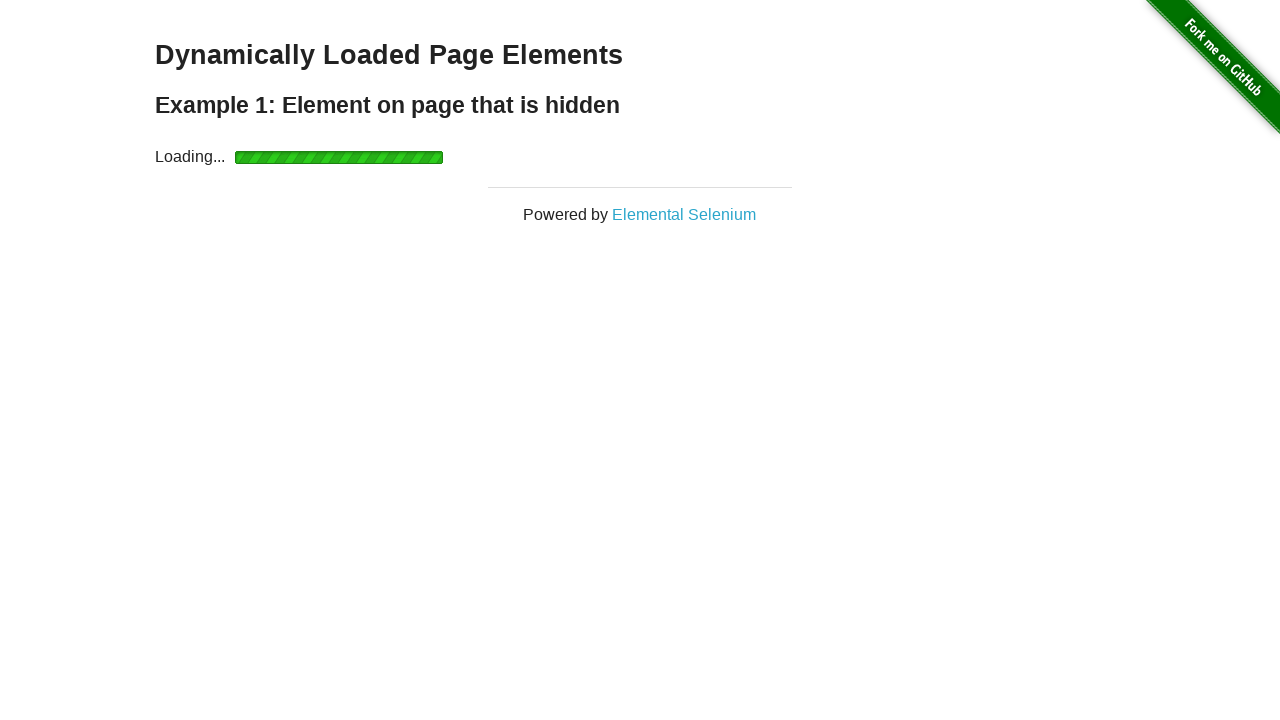

Waited for finish element to become visible after loading completed
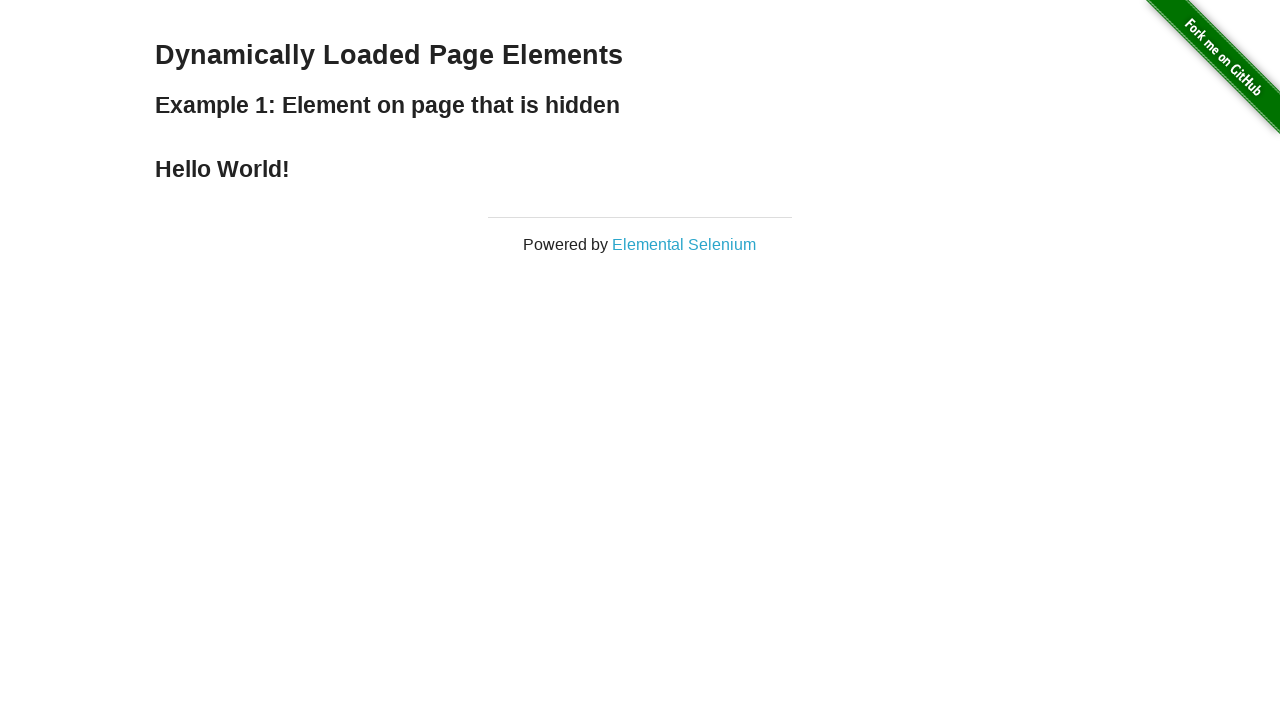

Verified finish text is displayed
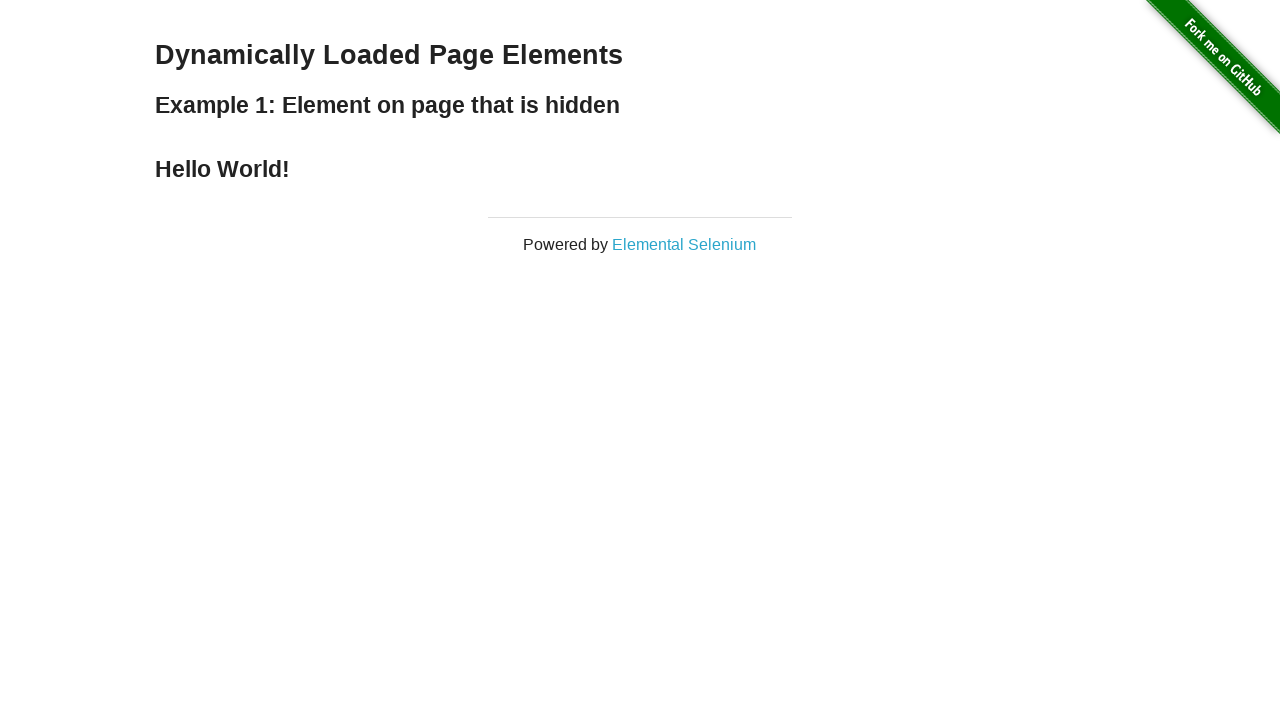

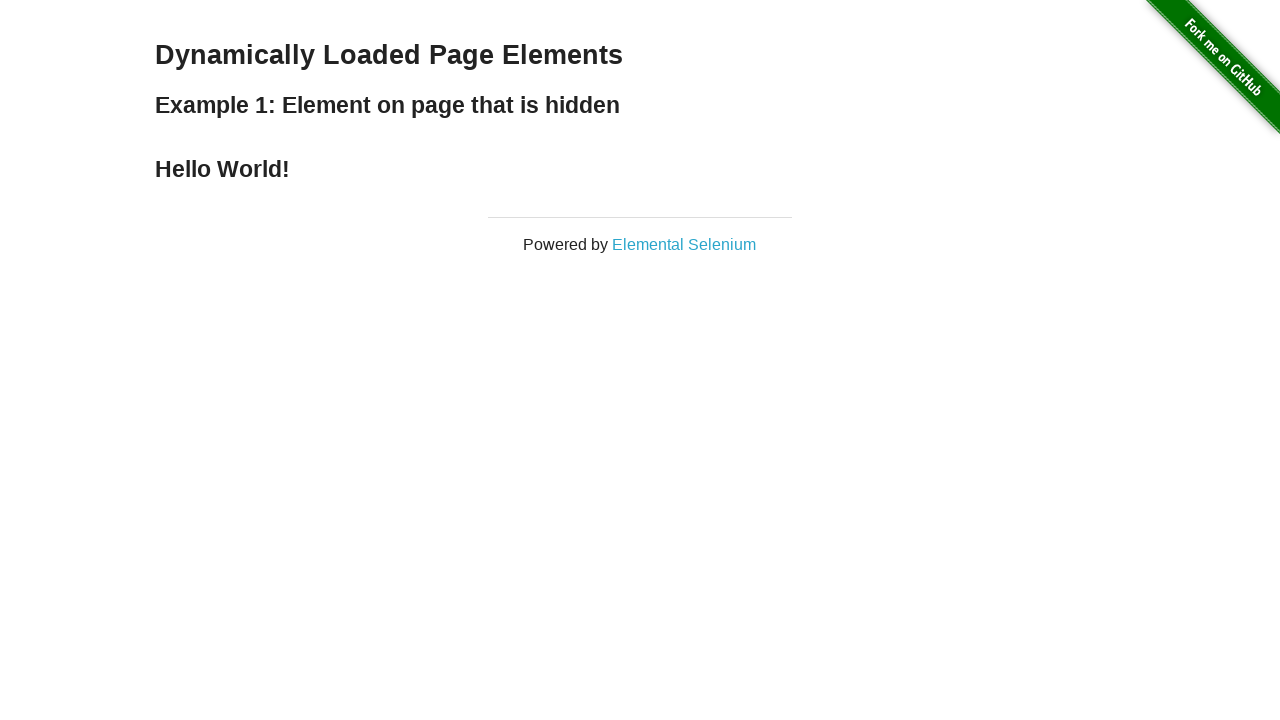